Tests the forgot password functionality by clicking the forgot password link, entering email, new password, confirm password, and submitting the form to save the new password.

Starting URL: https://rahulshettyacademy.com/client

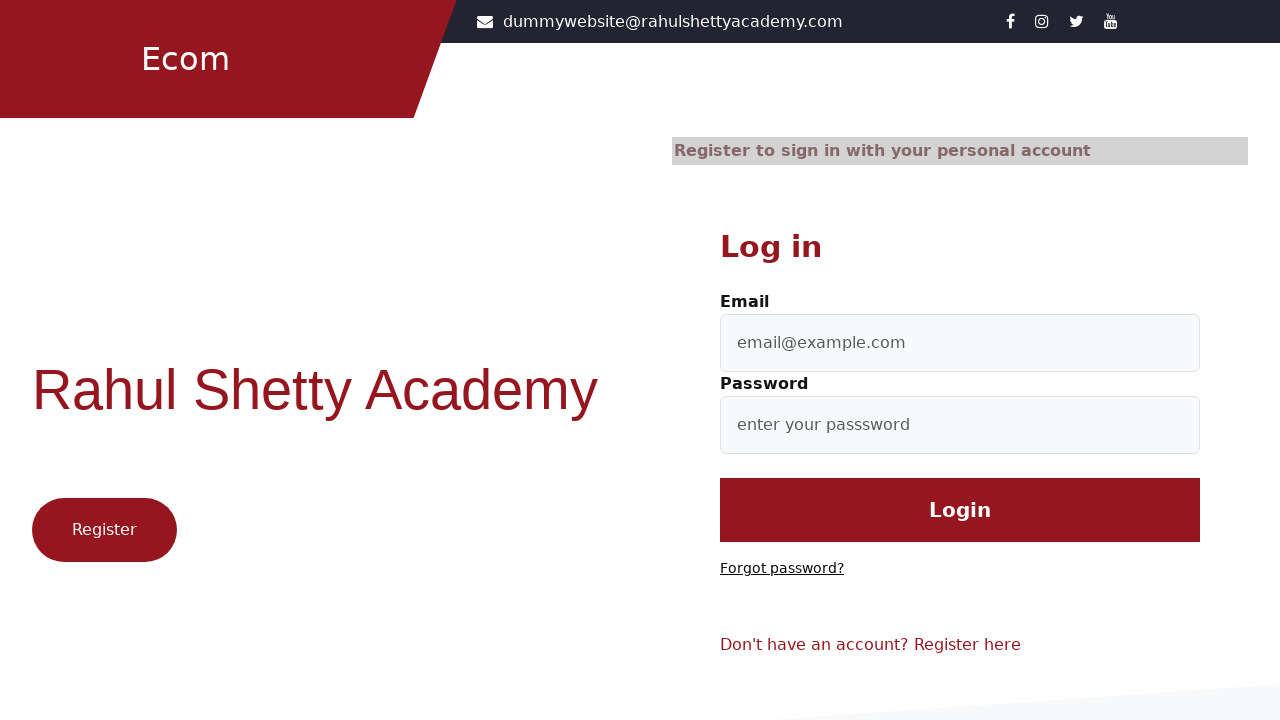

Clicked 'Forgot password?' link at (782, 569) on text=Forgot password?
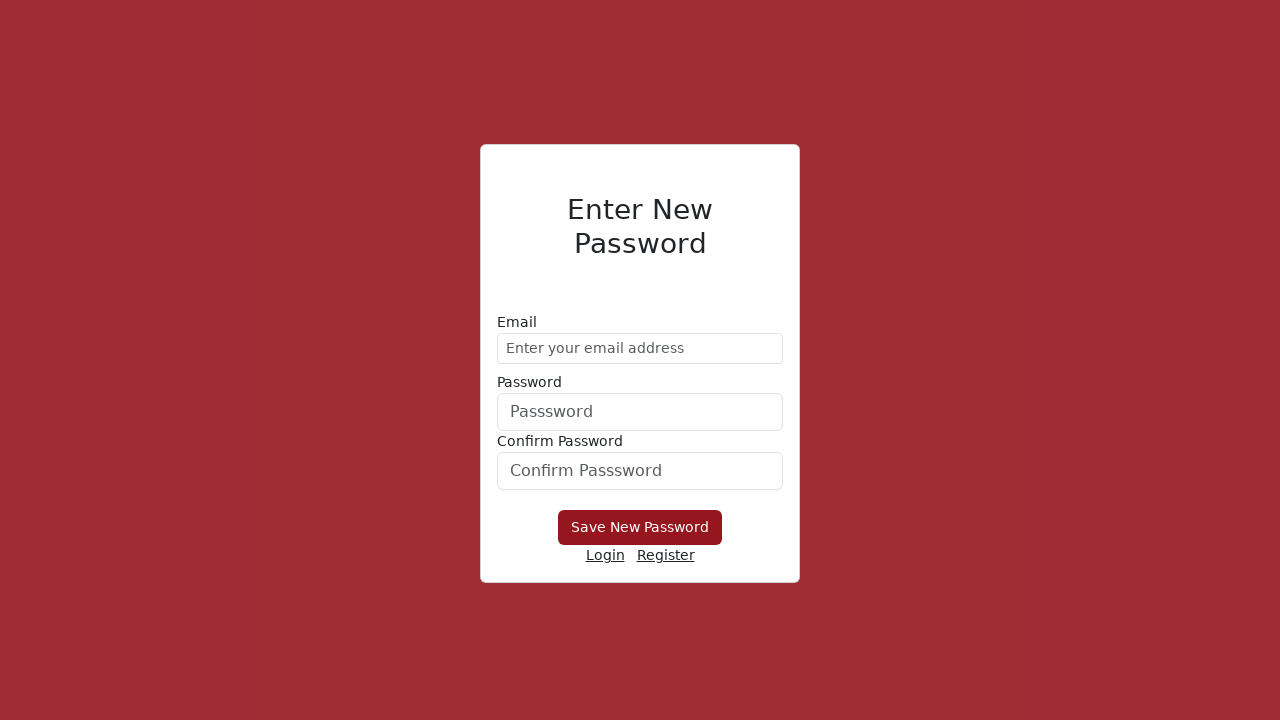

Entered email address 'demo@gmail.com' in forgot password form on form div:nth-child(1) input
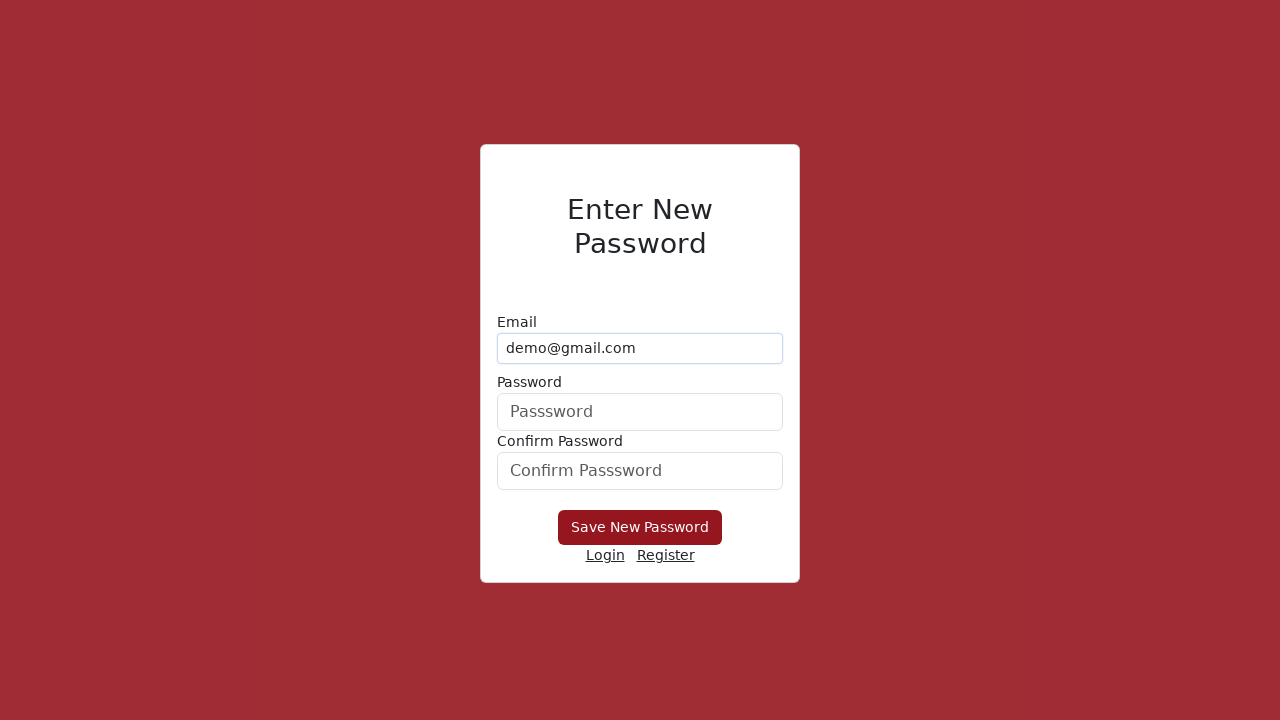

Entered new password 'Hello@1234' on form div:nth-child(2) input
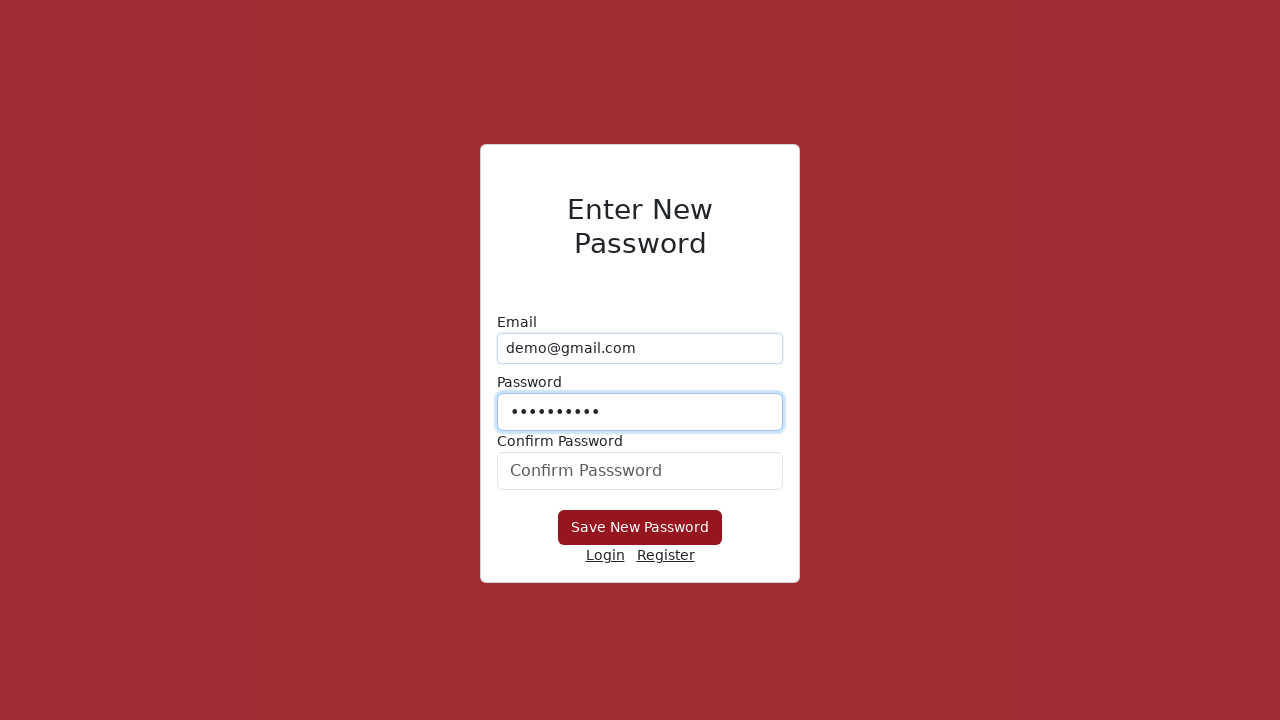

Entered confirm password 'Hello@1234' on #confirmPassword
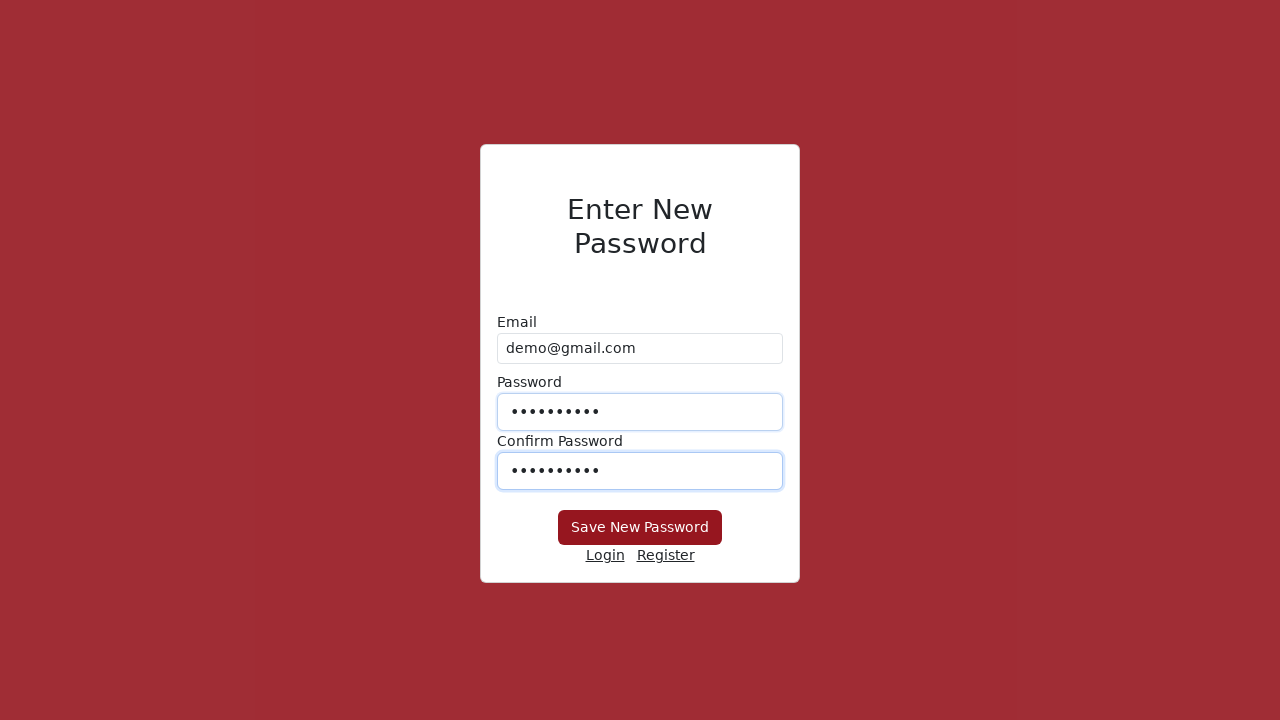

Clicked 'Save New Password' button to submit form and save new password at (640, 528) on button:has-text('Save New Password')
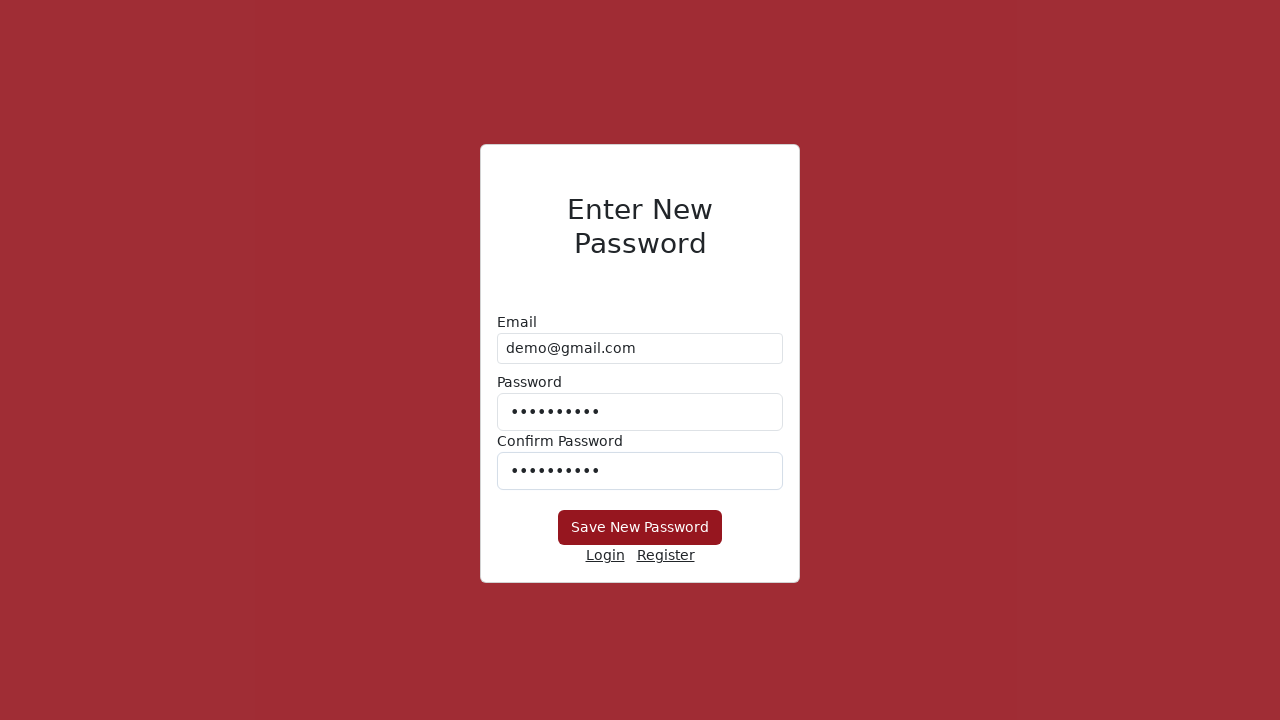

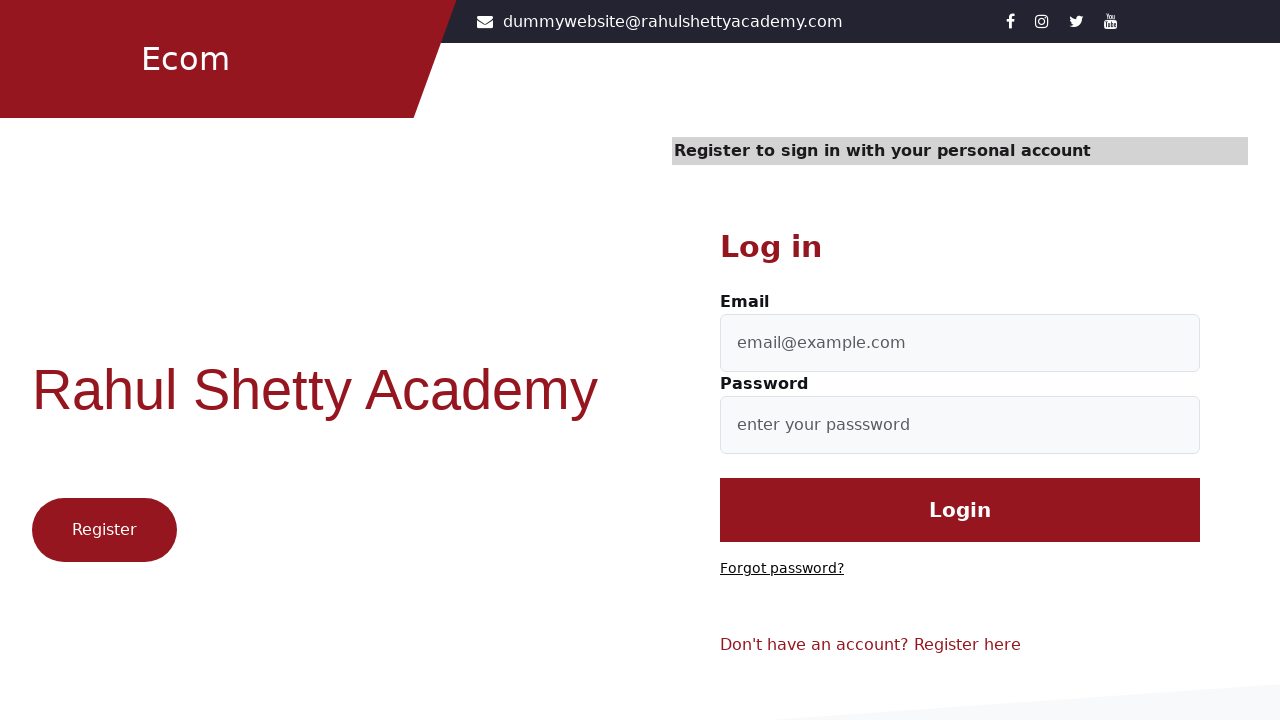